Tests autocomplete suggestion functionality by typing partial text and selecting from dropdown suggestions

Starting URL: https://rahulshettyacademy.com/AutomationPractice/

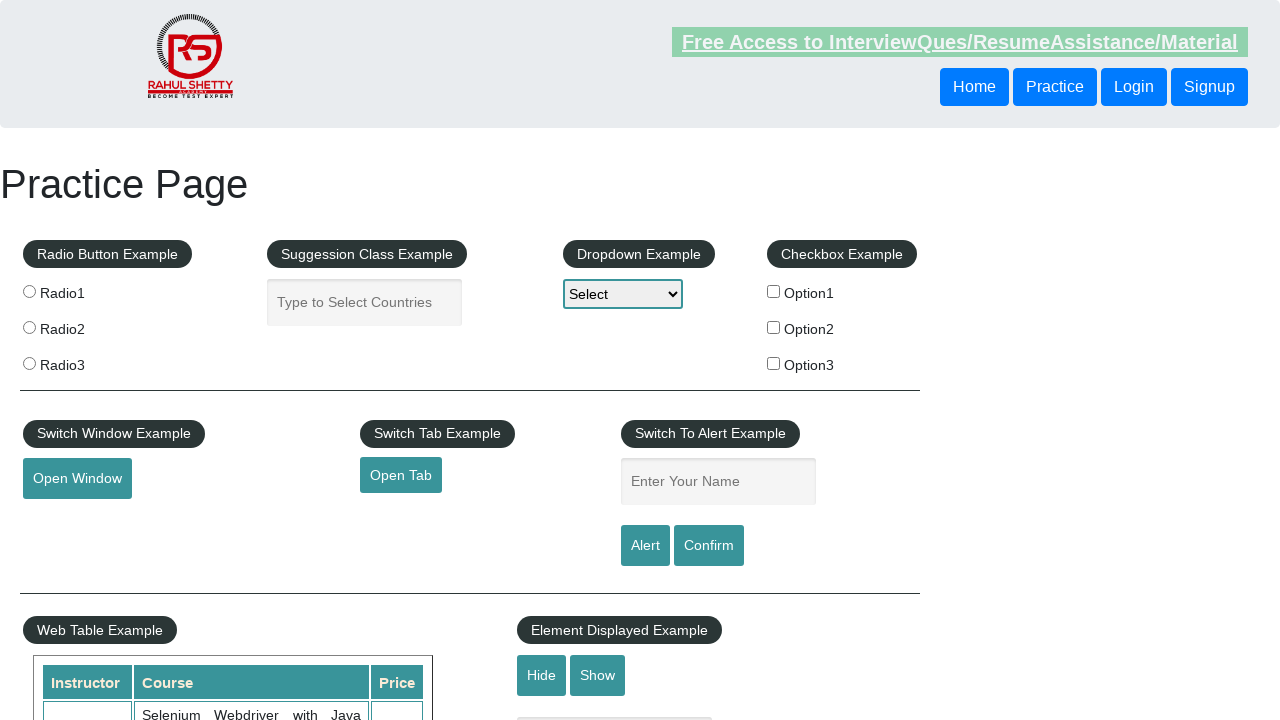

Typed 'South' in autocomplete field on #autocomplete
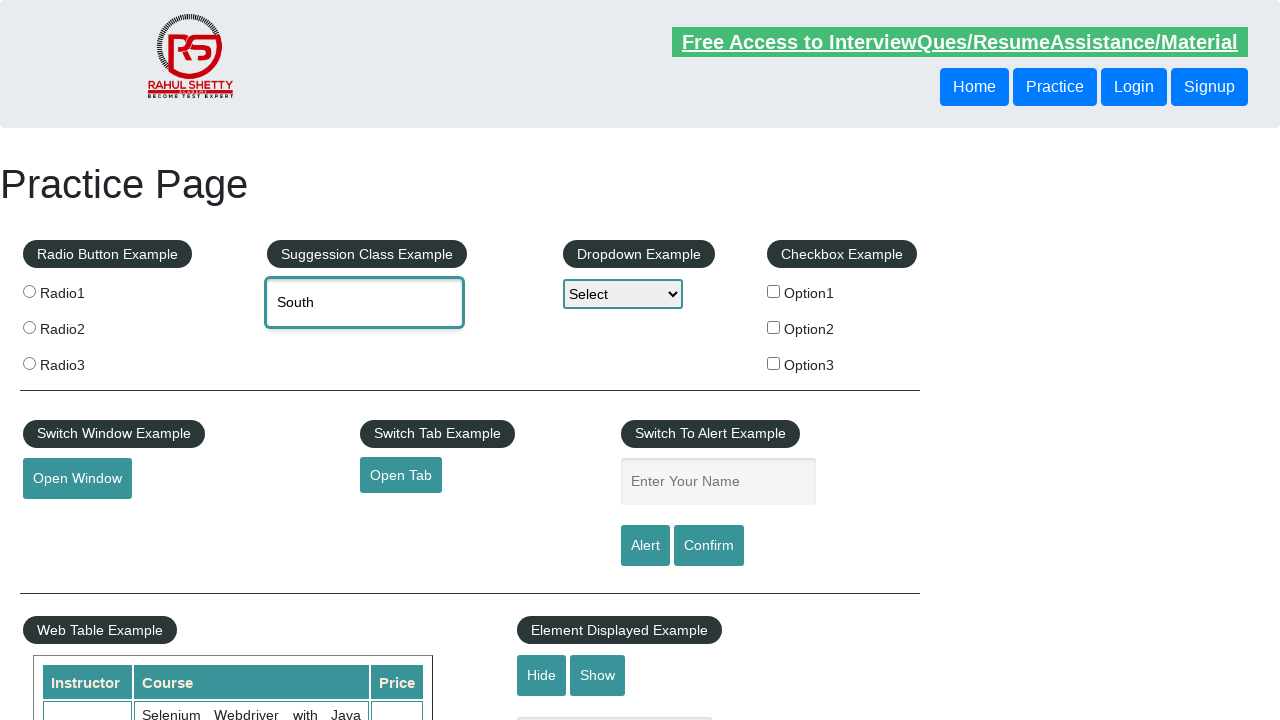

Autocomplete suggestions dropdown appeared
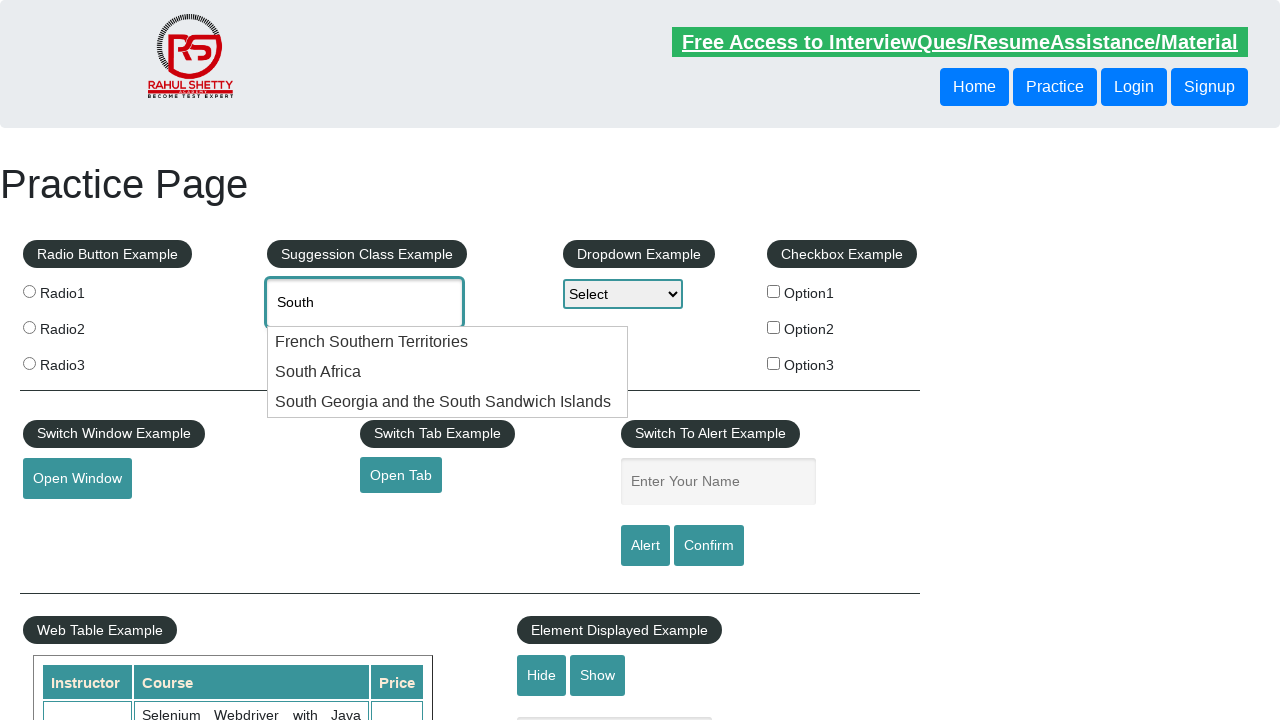

Selected 'South Africa' from dropdown suggestions at (448, 372) on xpath=//li[@class='ui-menu-item']//div >> nth=1
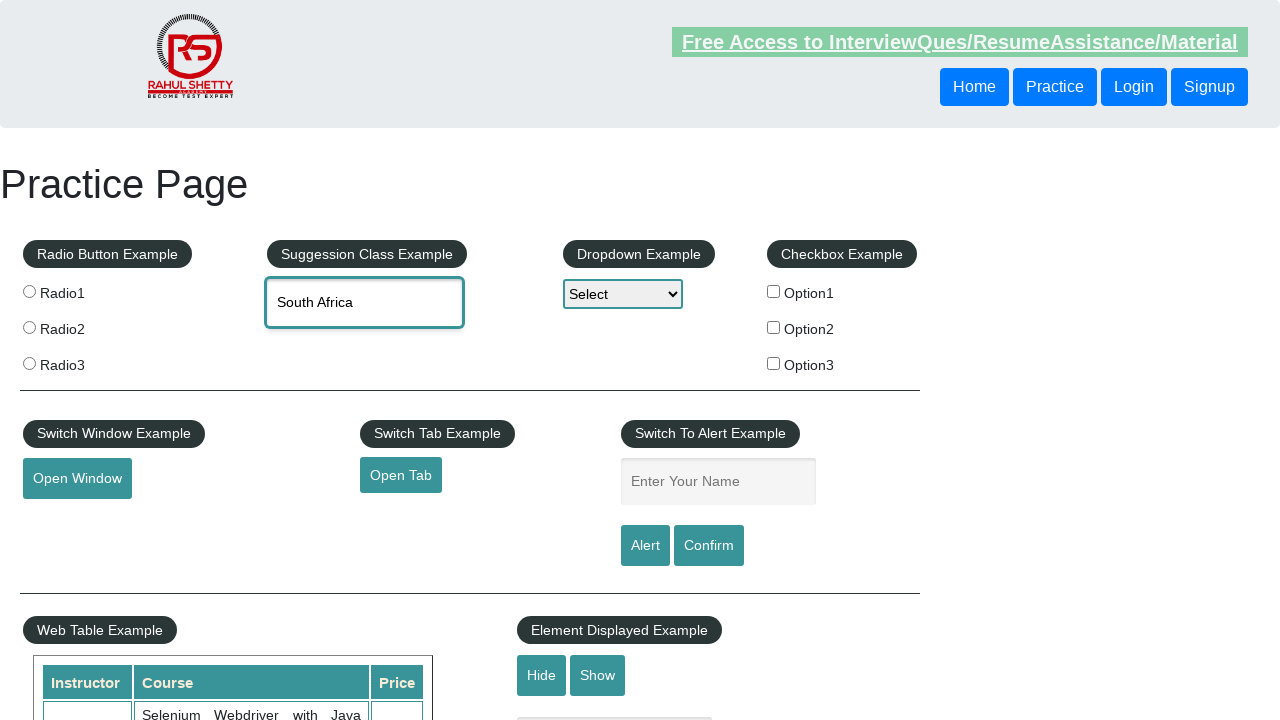

Cleared autocomplete field on #autocomplete
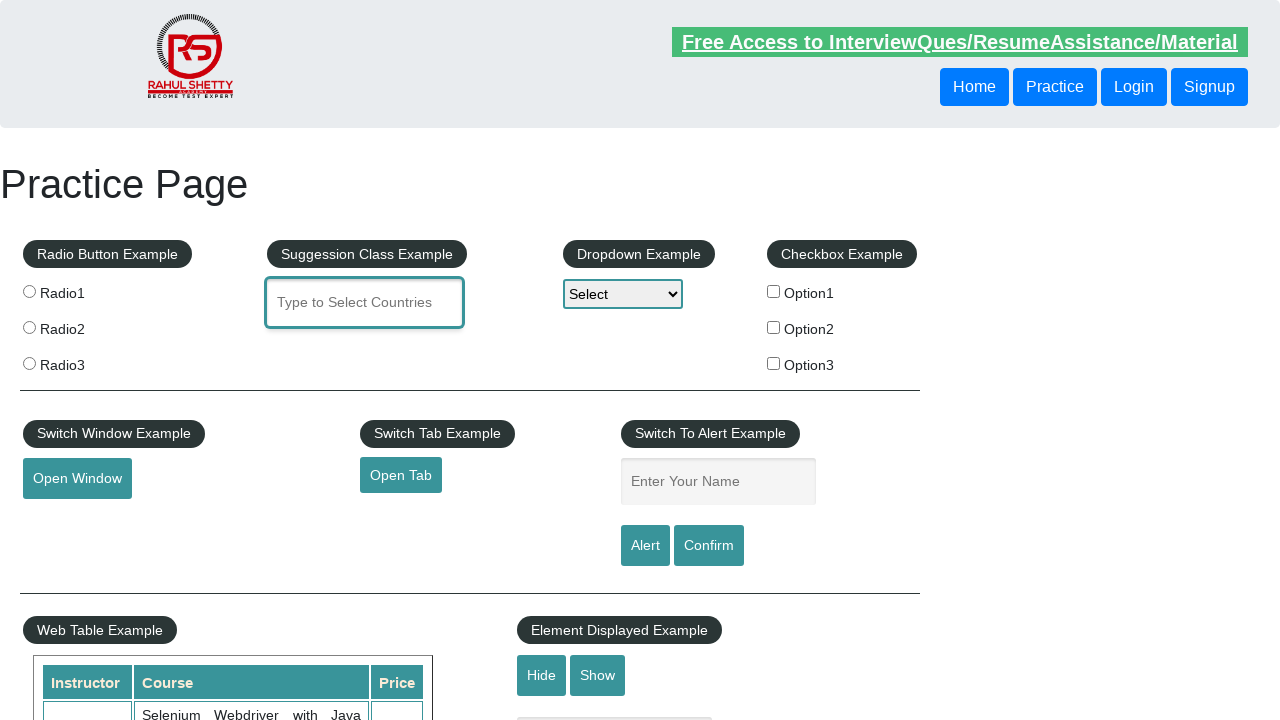

Typed 'Republic' in autocomplete field on #autocomplete
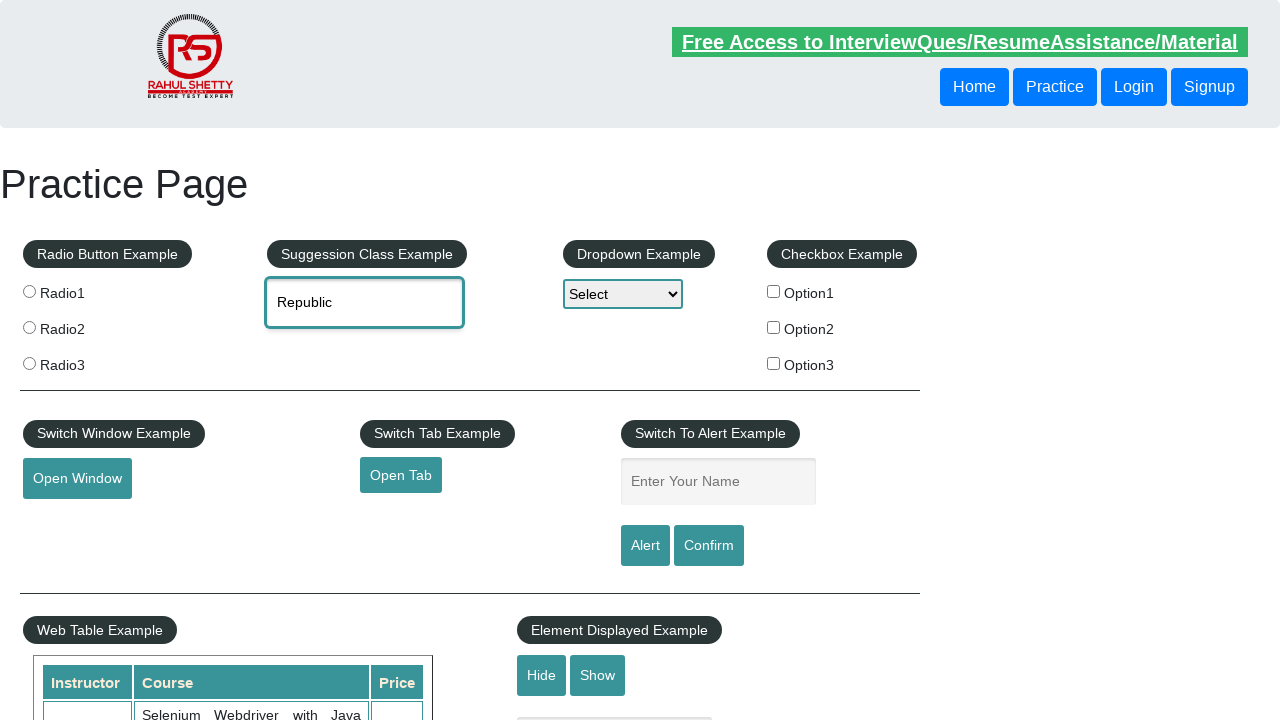

Autocomplete suggestions dropdown appeared for 'Republic'
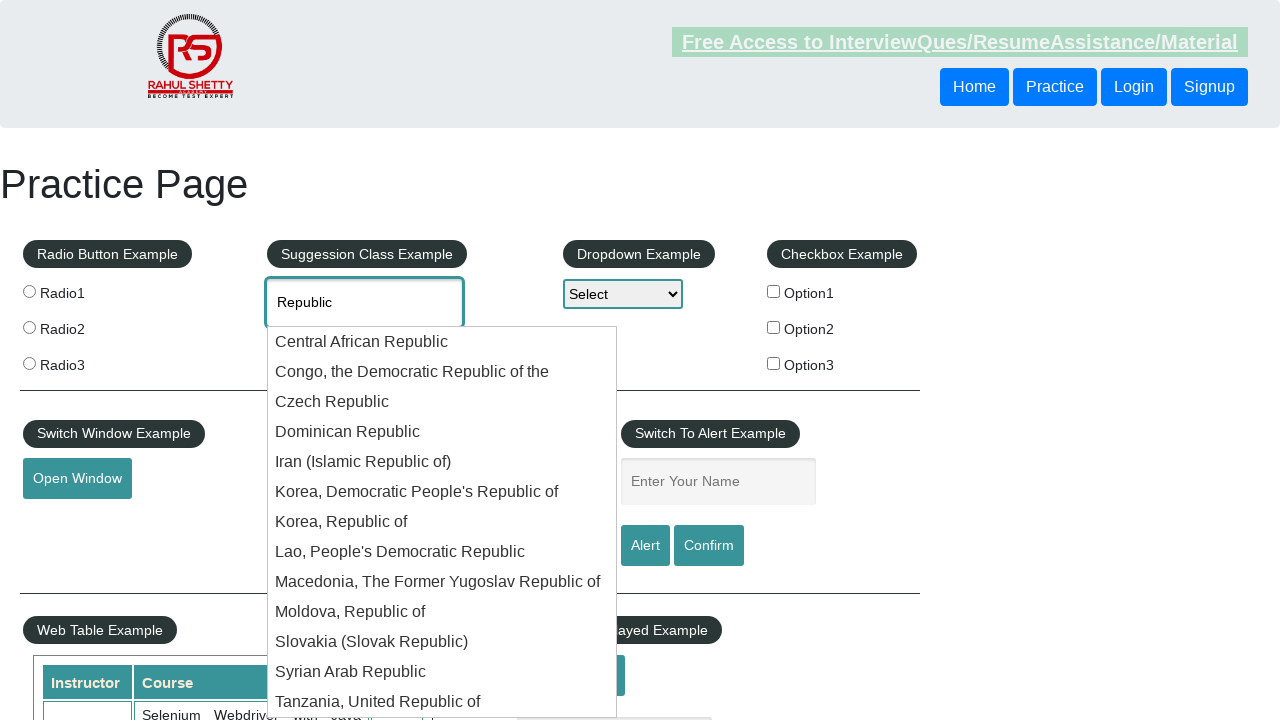

Selected first suggestion from dropdown at (442, 342) on xpath=//li[@class='ui-menu-item']//div >> nth=0
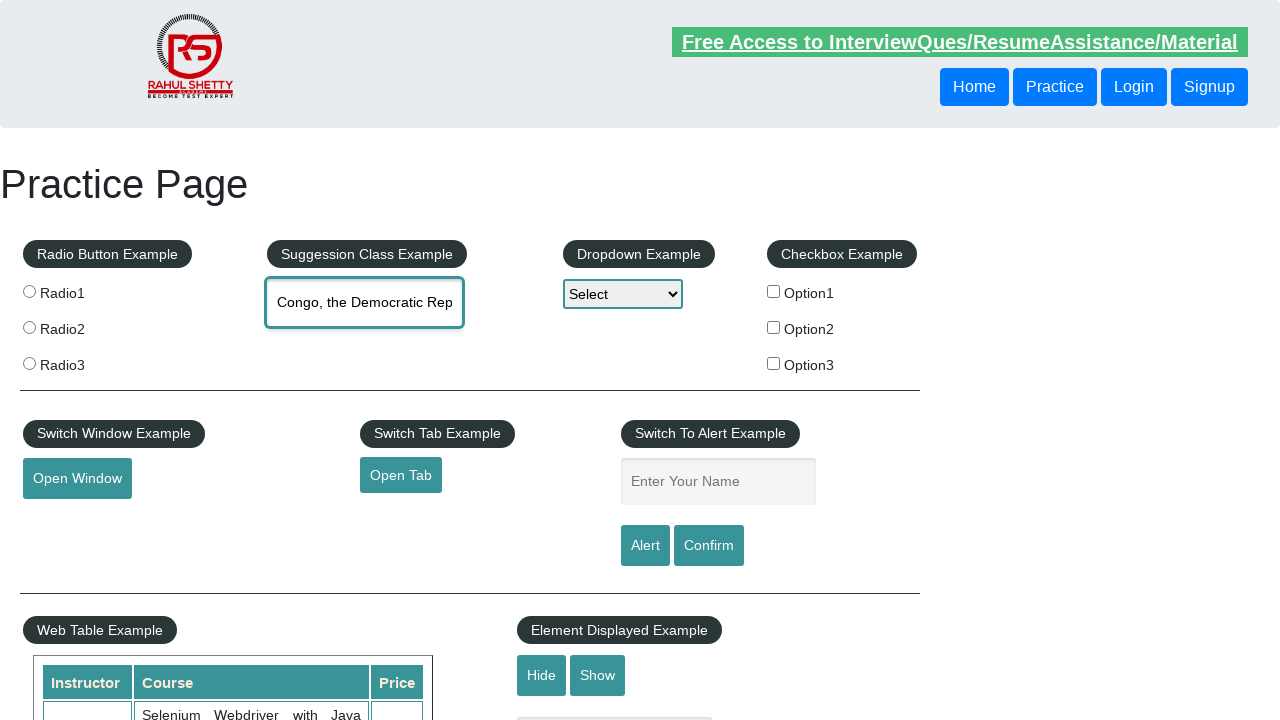

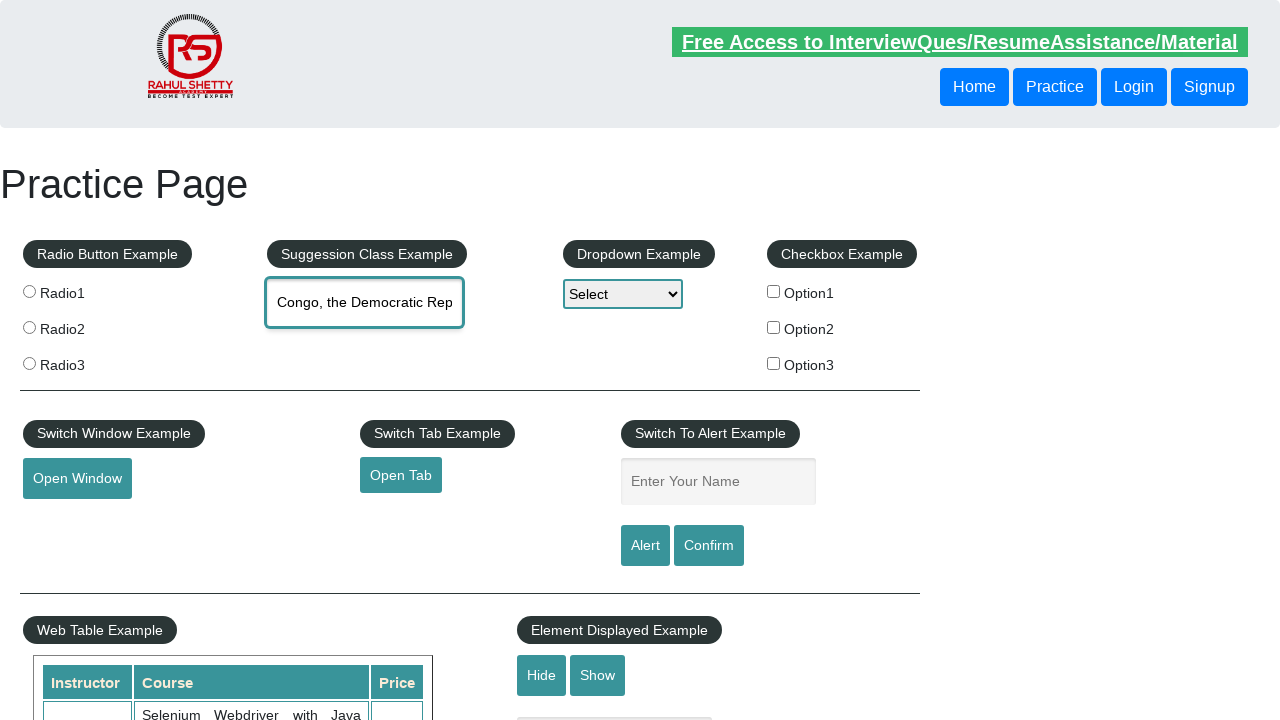